Tests that new todo items are appended to the bottom of the list by creating 3 items and verifying the count

Starting URL: https://demo.playwright.dev/todomvc

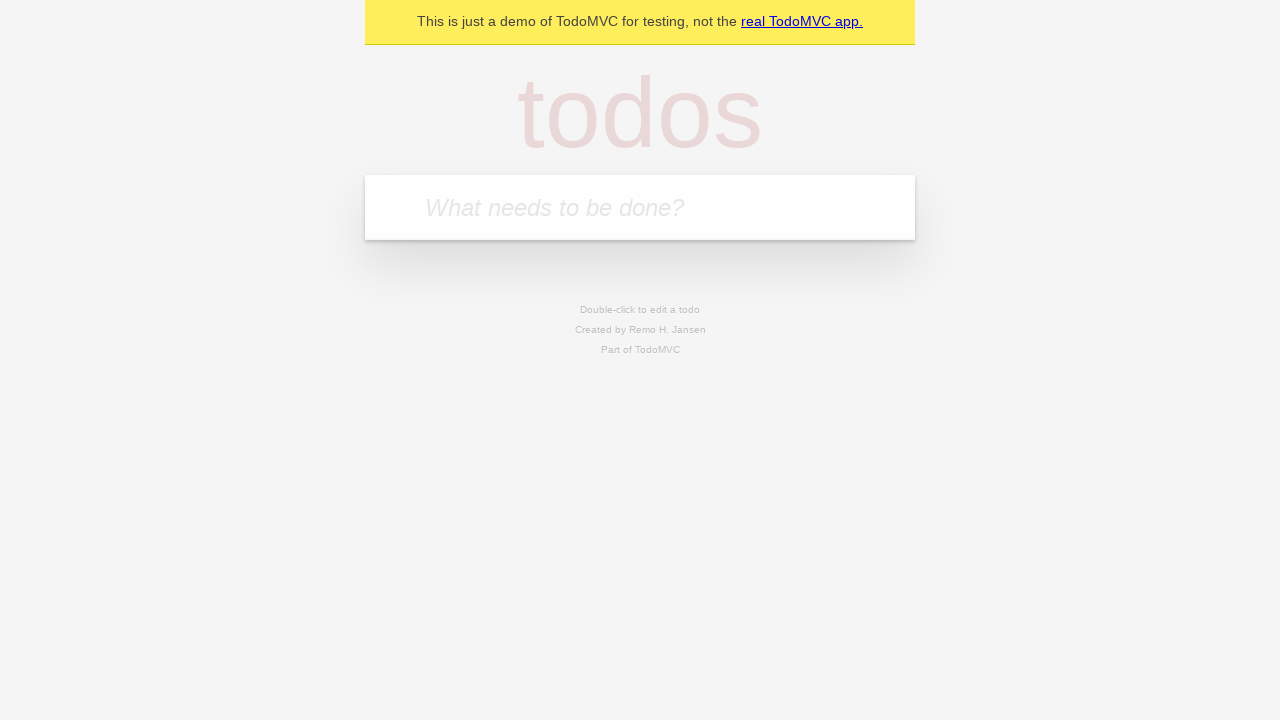

Located the 'What needs to be done?' input field
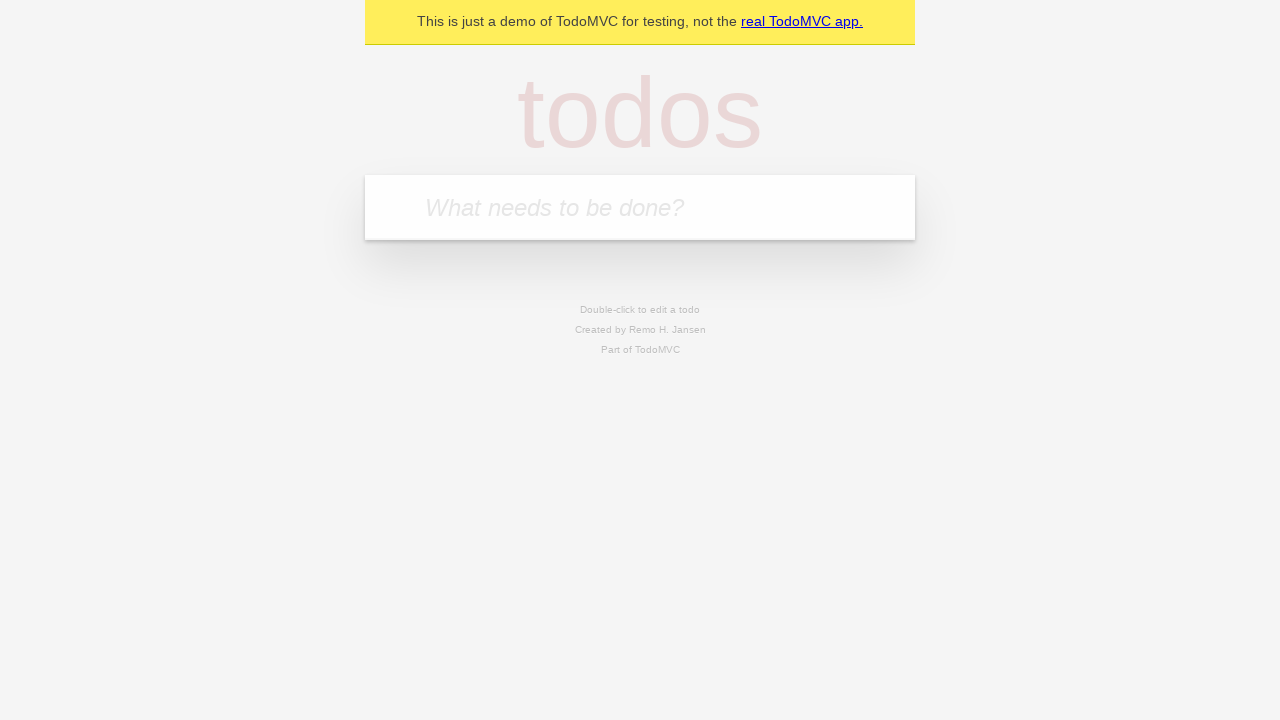

Filled first todo item: 'buy some cheese' on internal:attr=[placeholder="What needs to be done?"i]
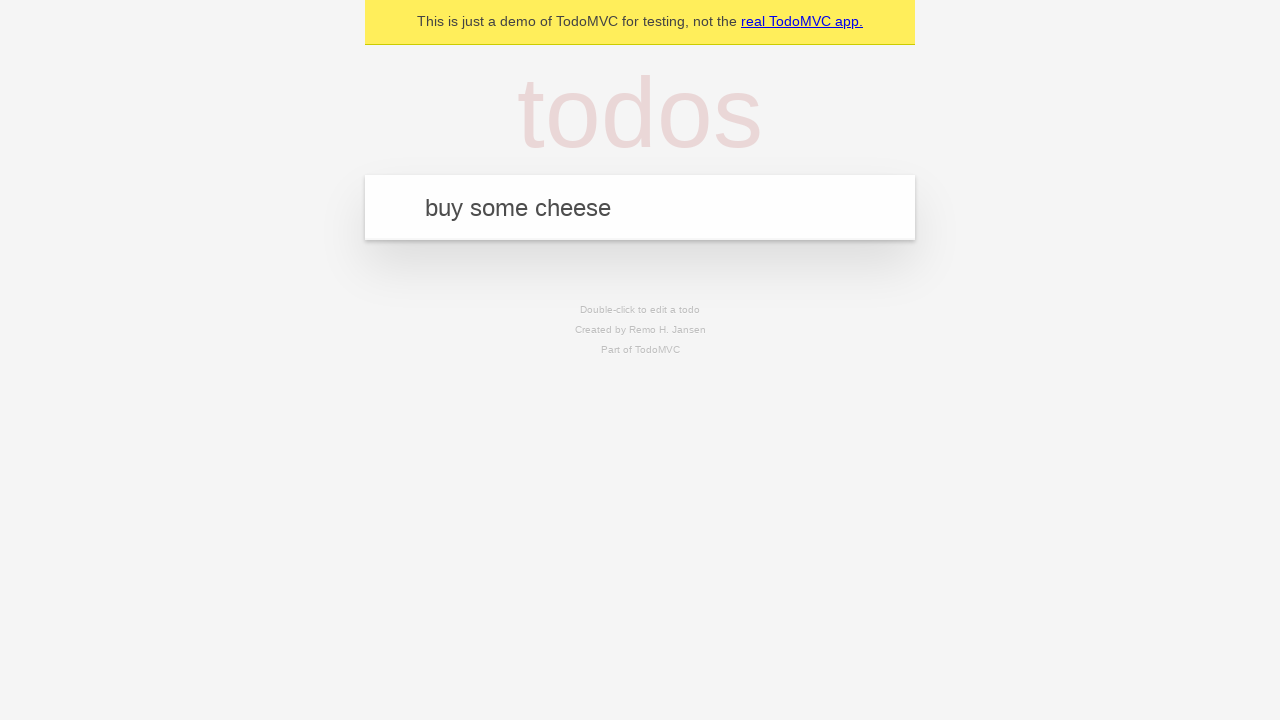

Pressed Enter to create first todo item on internal:attr=[placeholder="What needs to be done?"i]
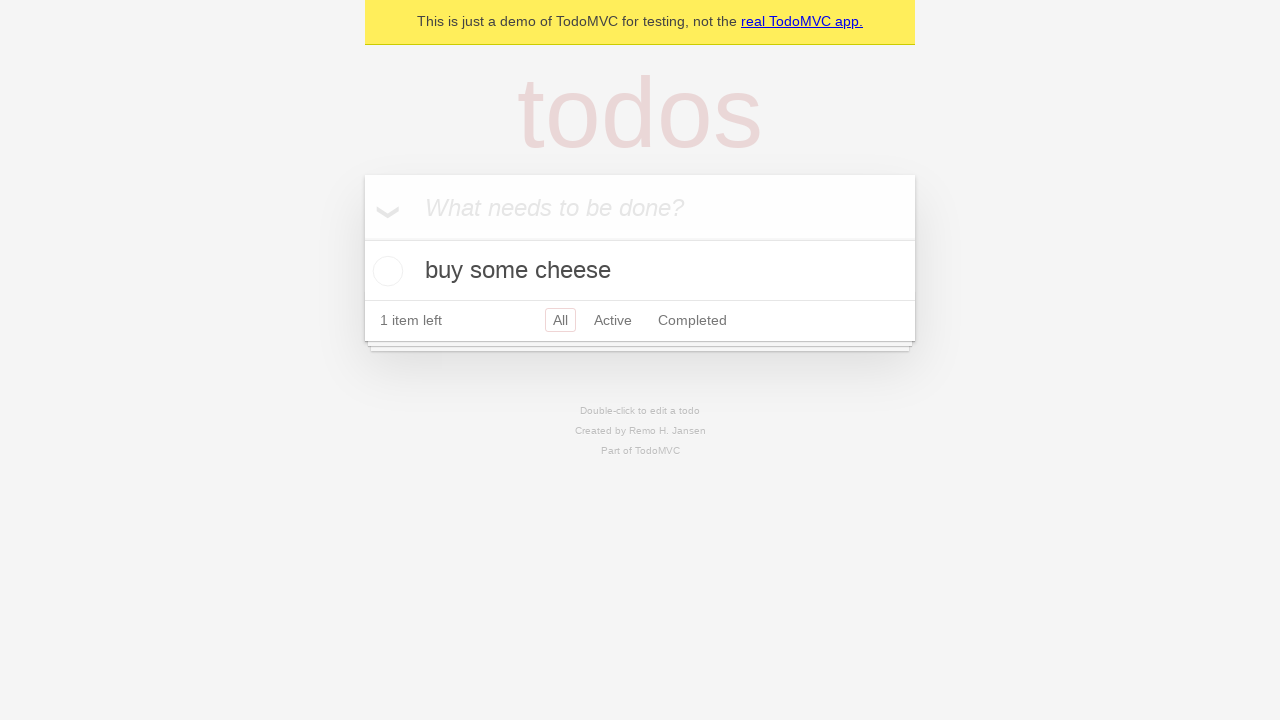

Filled second todo item: 'feed the cat' on internal:attr=[placeholder="What needs to be done?"i]
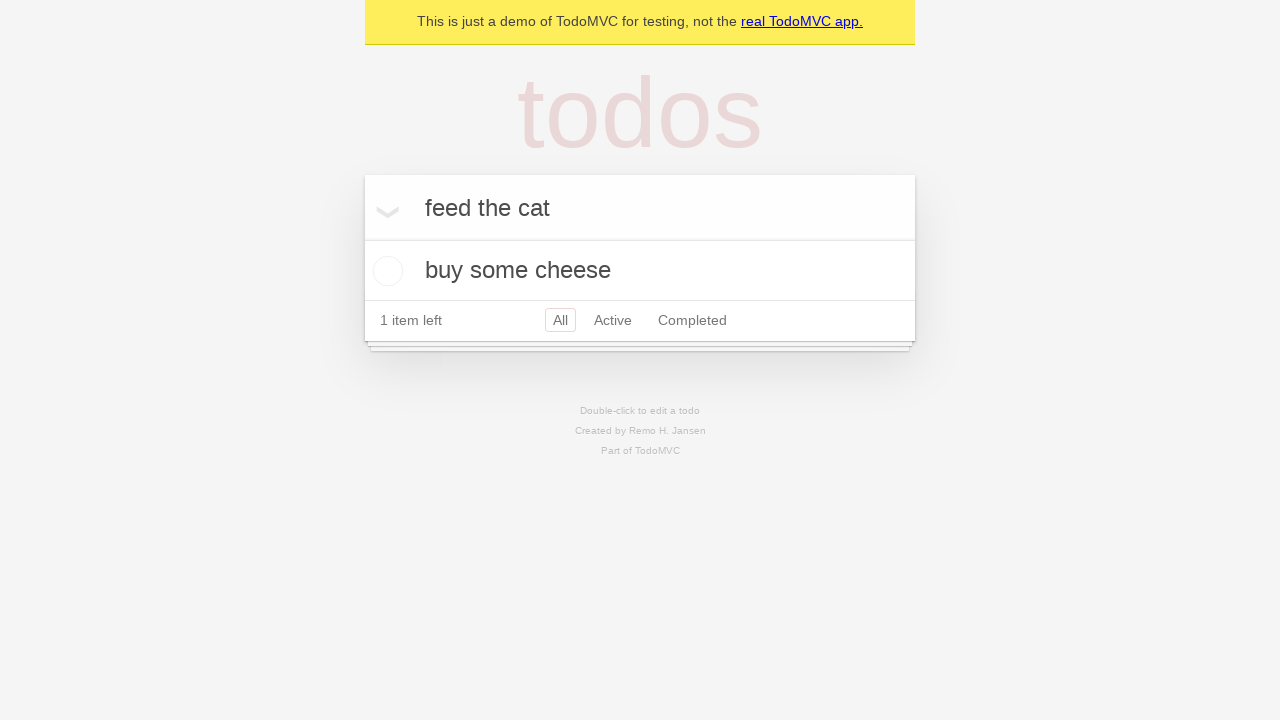

Pressed Enter to create second todo item on internal:attr=[placeholder="What needs to be done?"i]
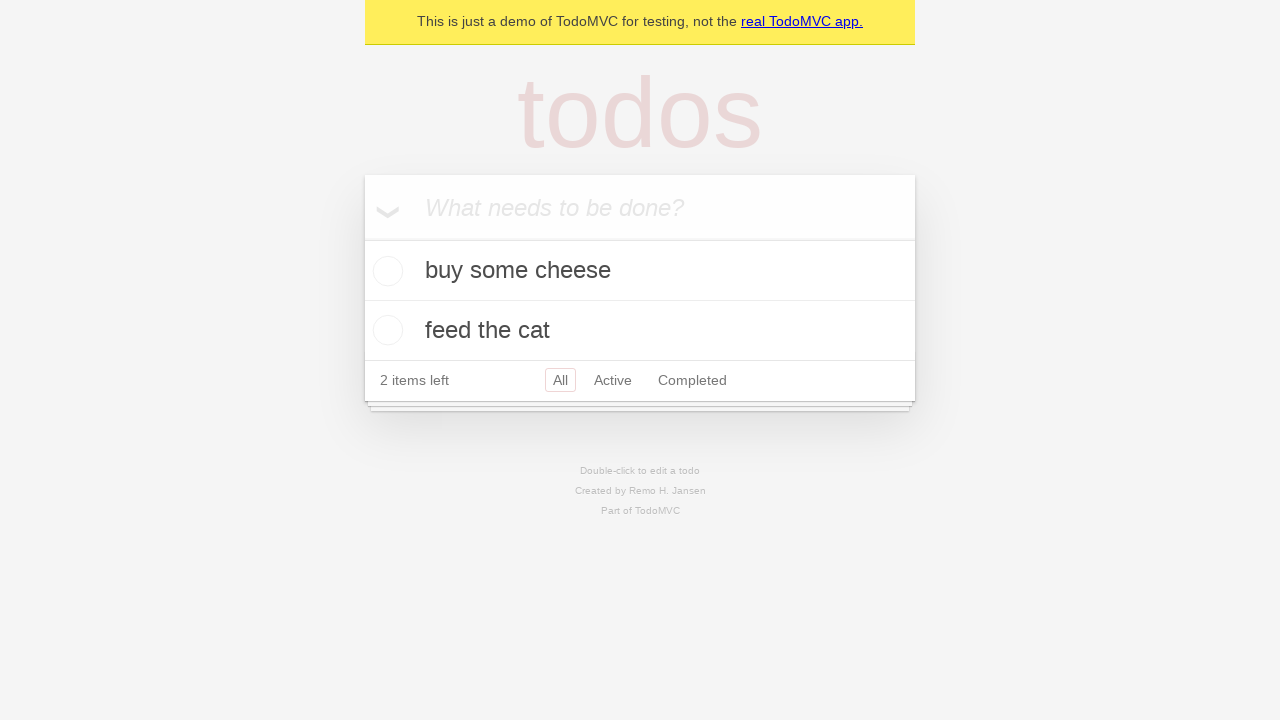

Filled third todo item: 'book a doctors appointment' on internal:attr=[placeholder="What needs to be done?"i]
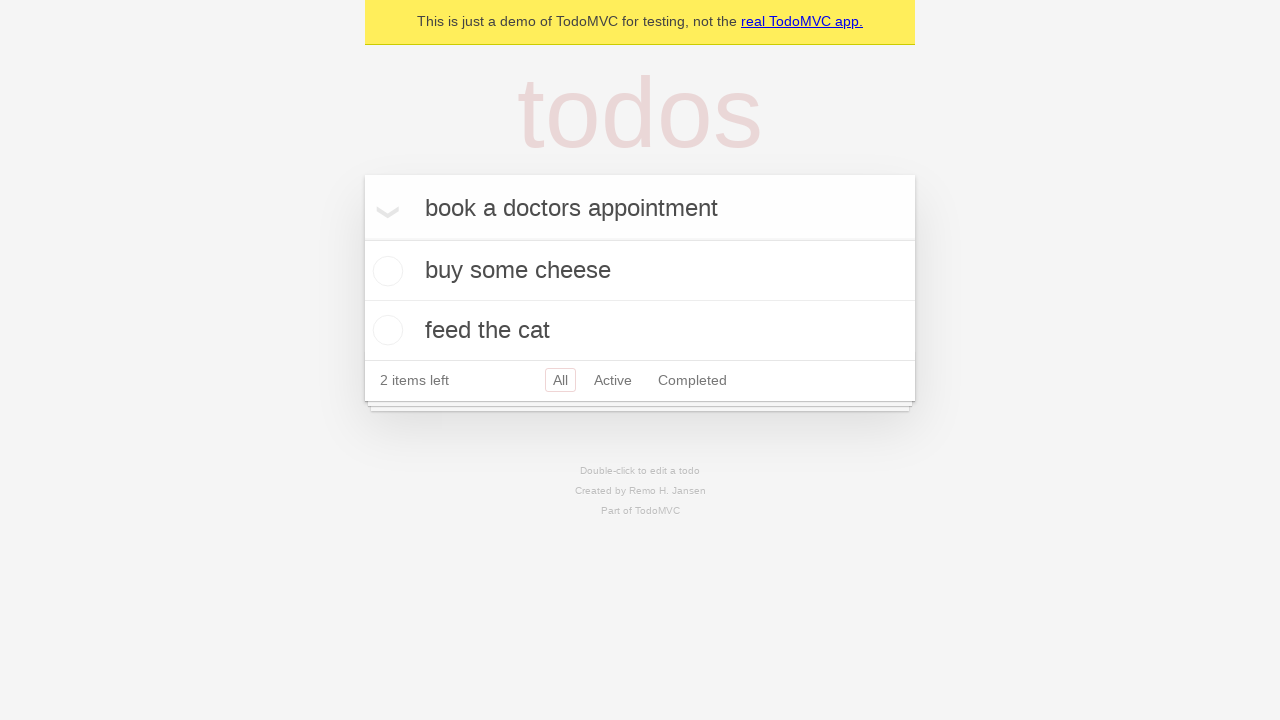

Pressed Enter to create third todo item on internal:attr=[placeholder="What needs to be done?"i]
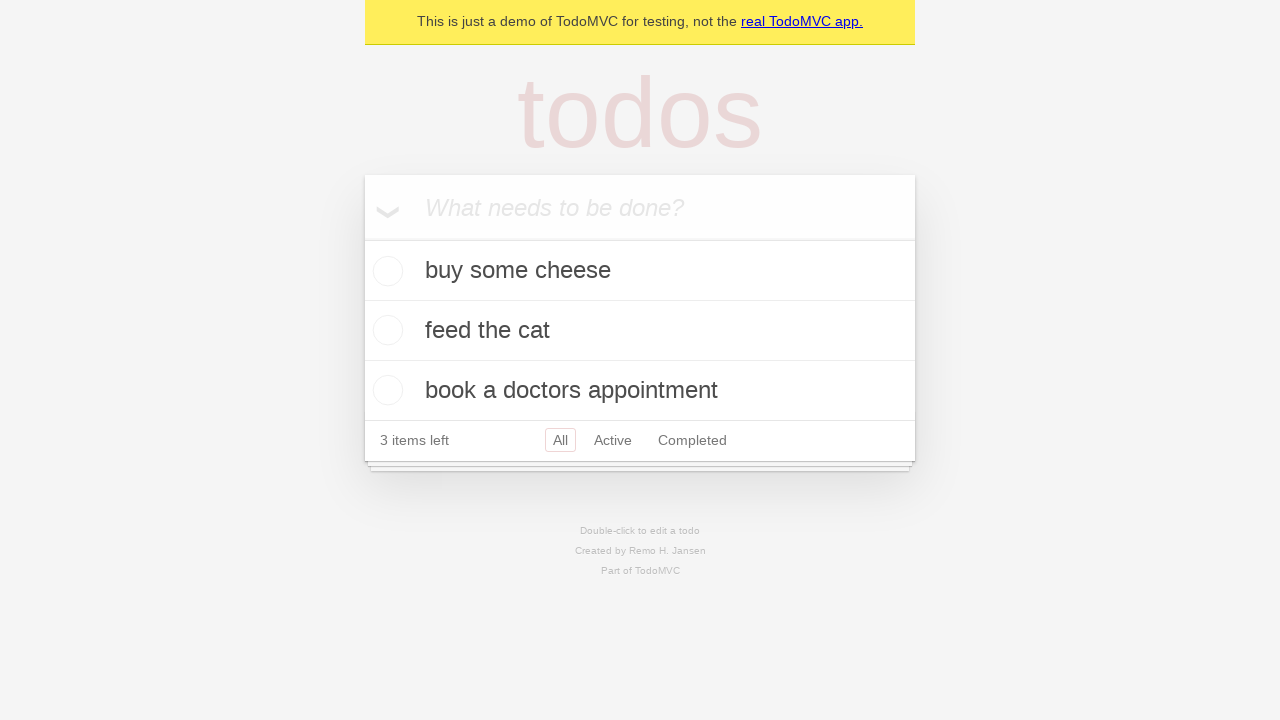

Verified that all 3 todo items have been created and appear in the list
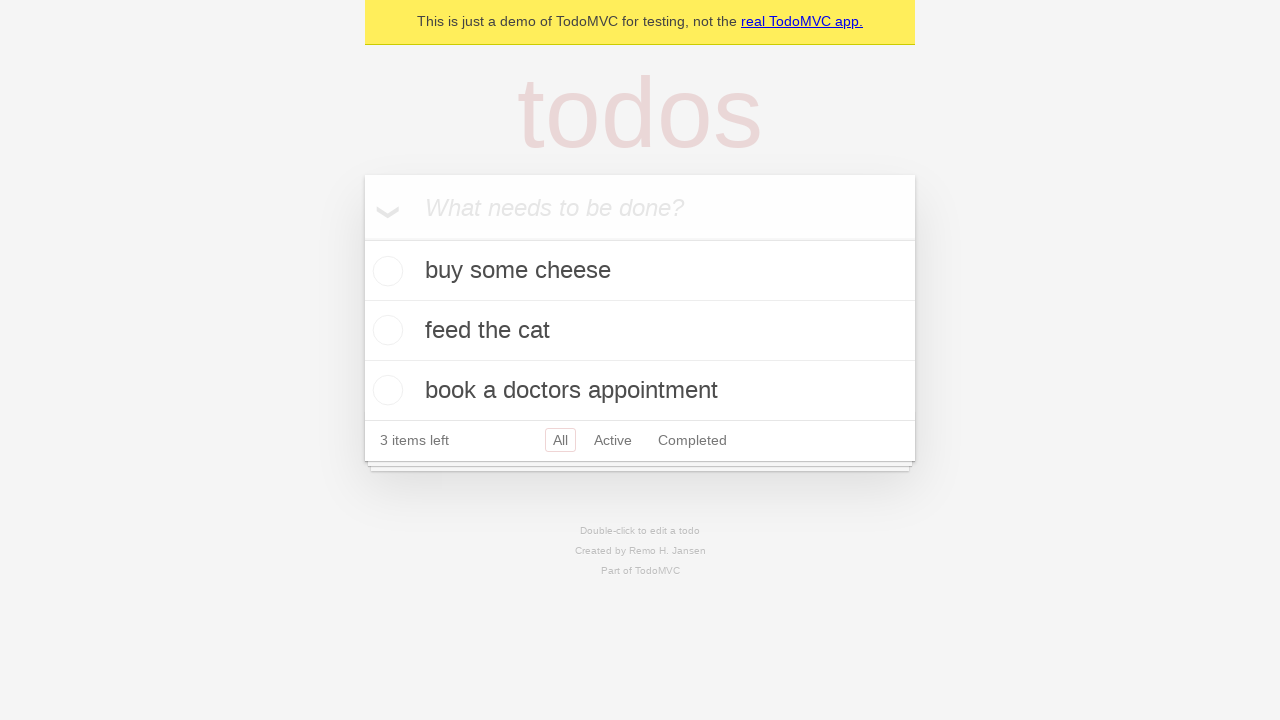

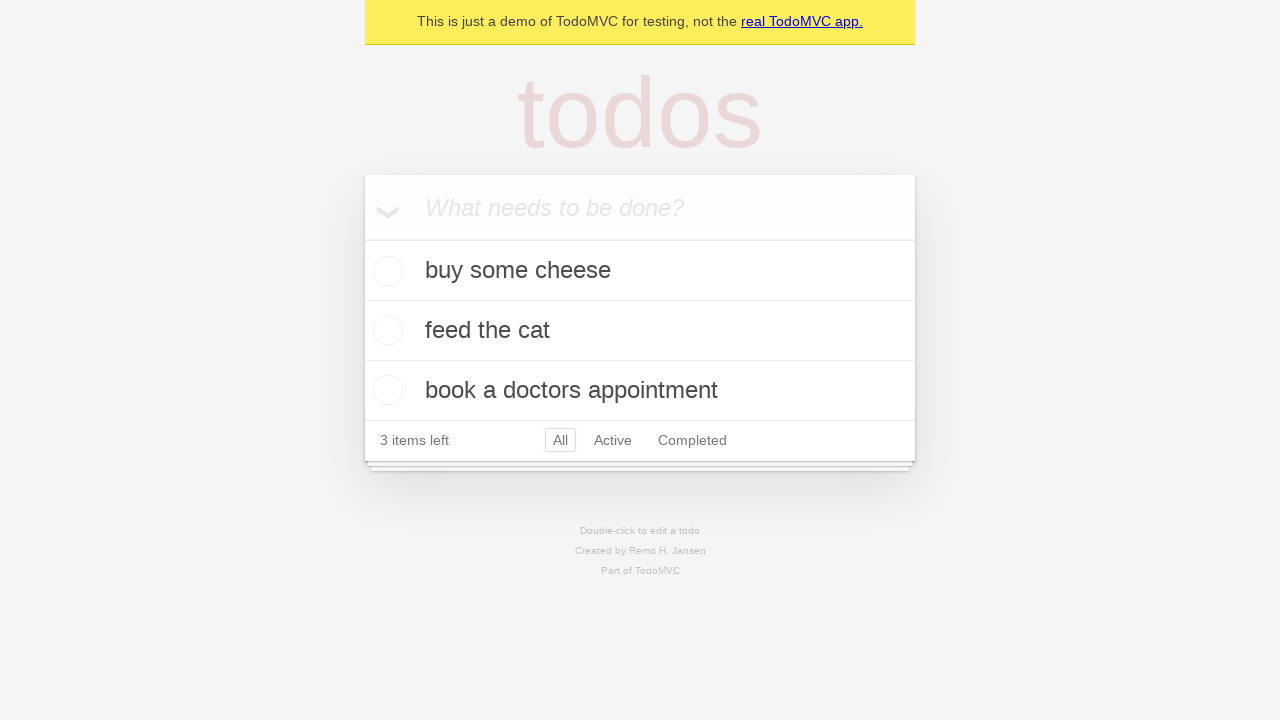